Tests dynamic loading functionality by clicking a start button and waiting for hidden content to become visible, then verifying the loaded text

Starting URL: https://the-internet.herokuapp.com/dynamic_loading/1

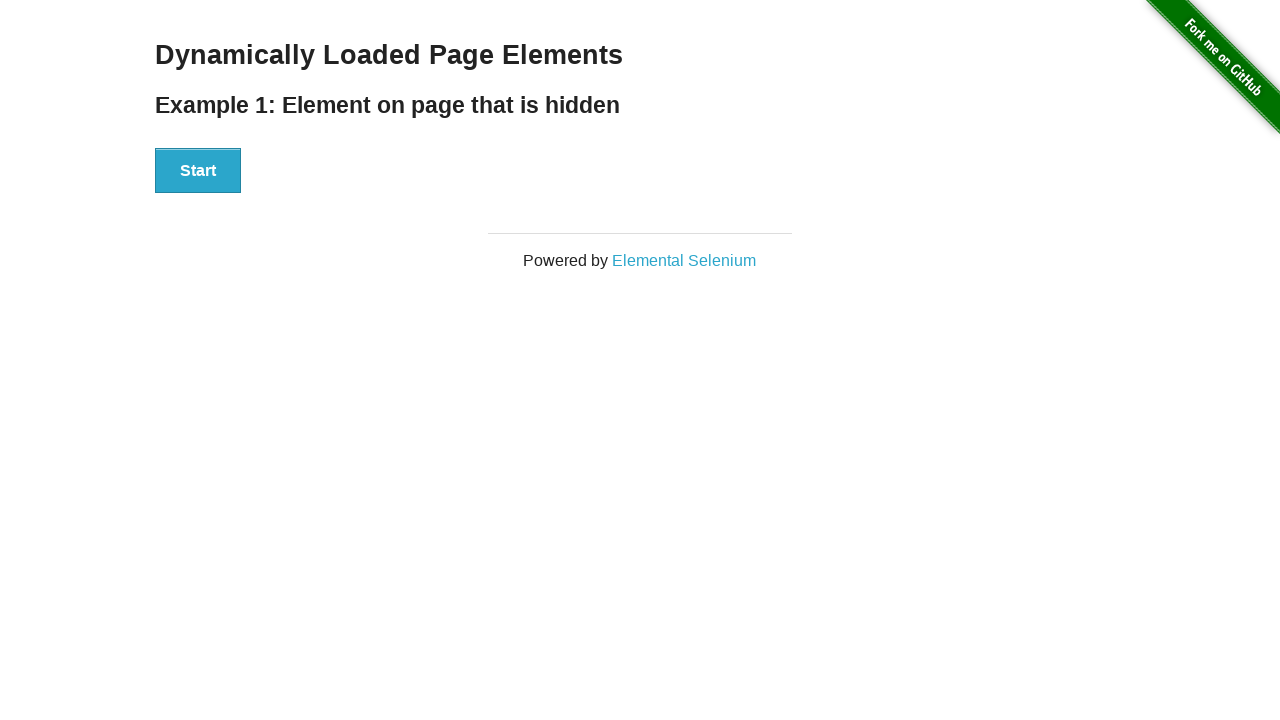

Clicked start button to trigger dynamic loading at (198, 171) on #start button
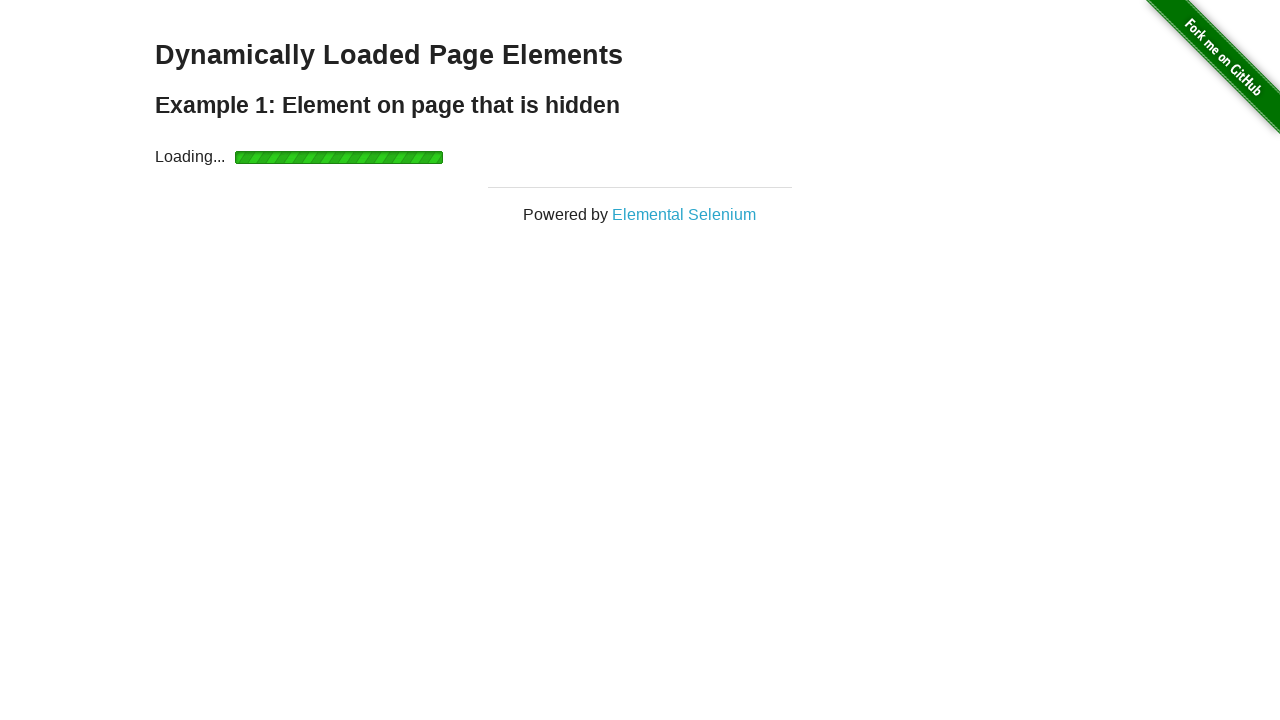

Waited for finish element to become visible
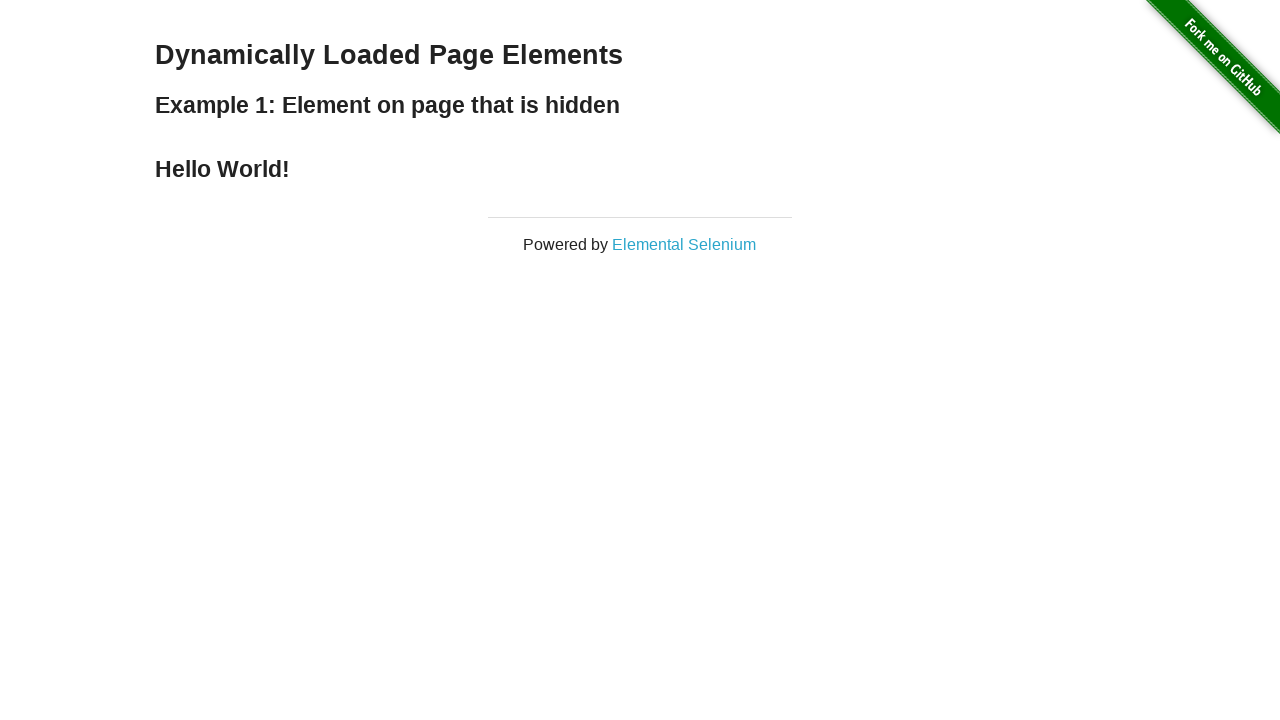

Retrieved loaded content text from finish element
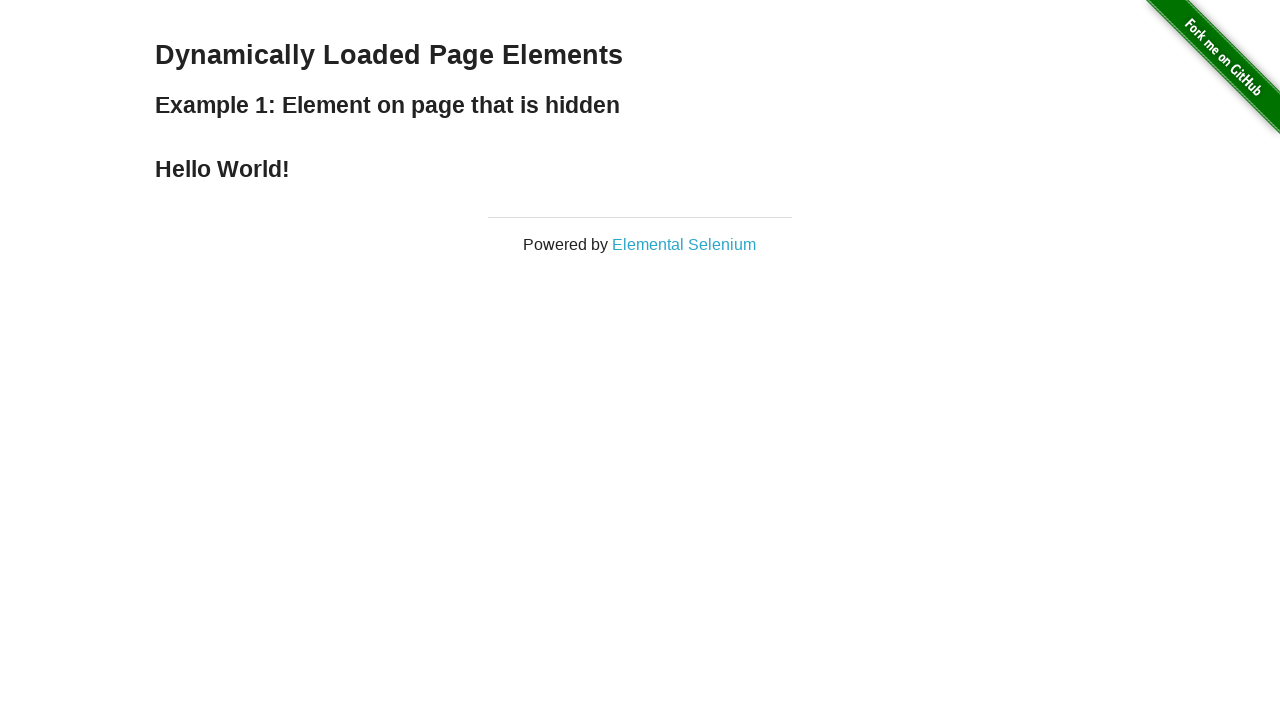

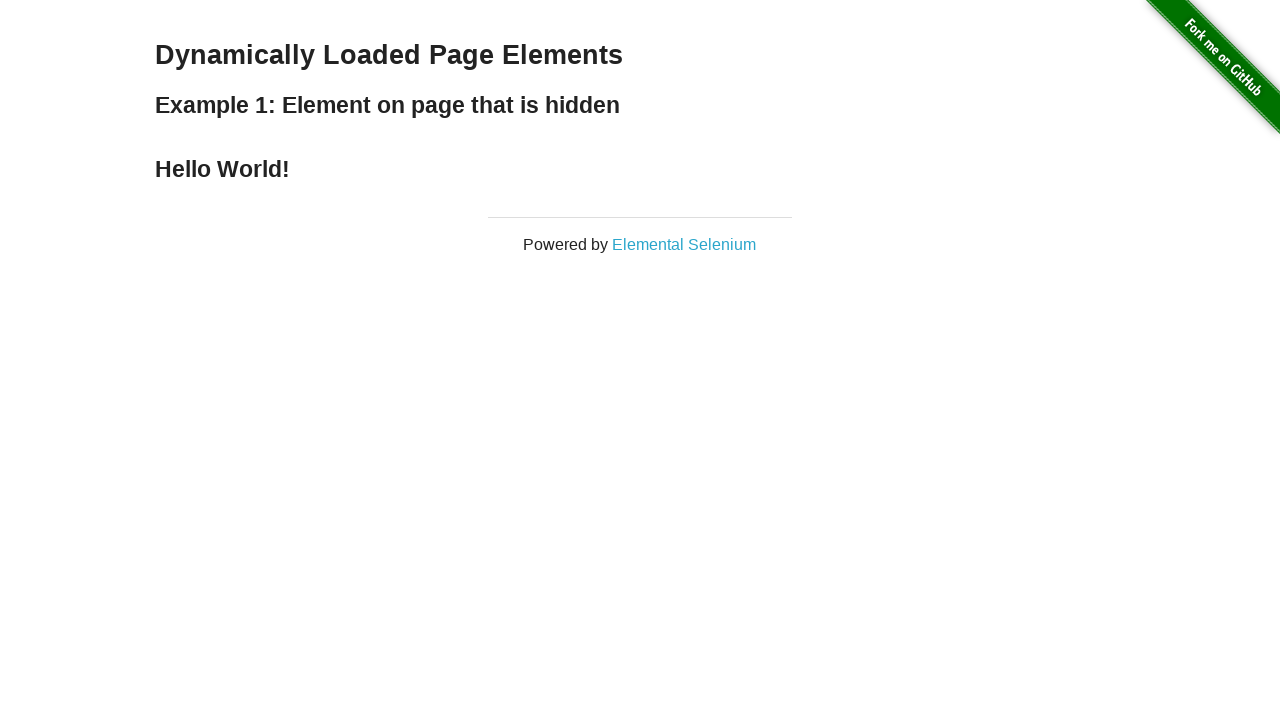